Tests drag and drop functionality on jQuery UI demo page by dragging an element from source to target within an iframe

Starting URL: http://jqueryui.com/droppable/

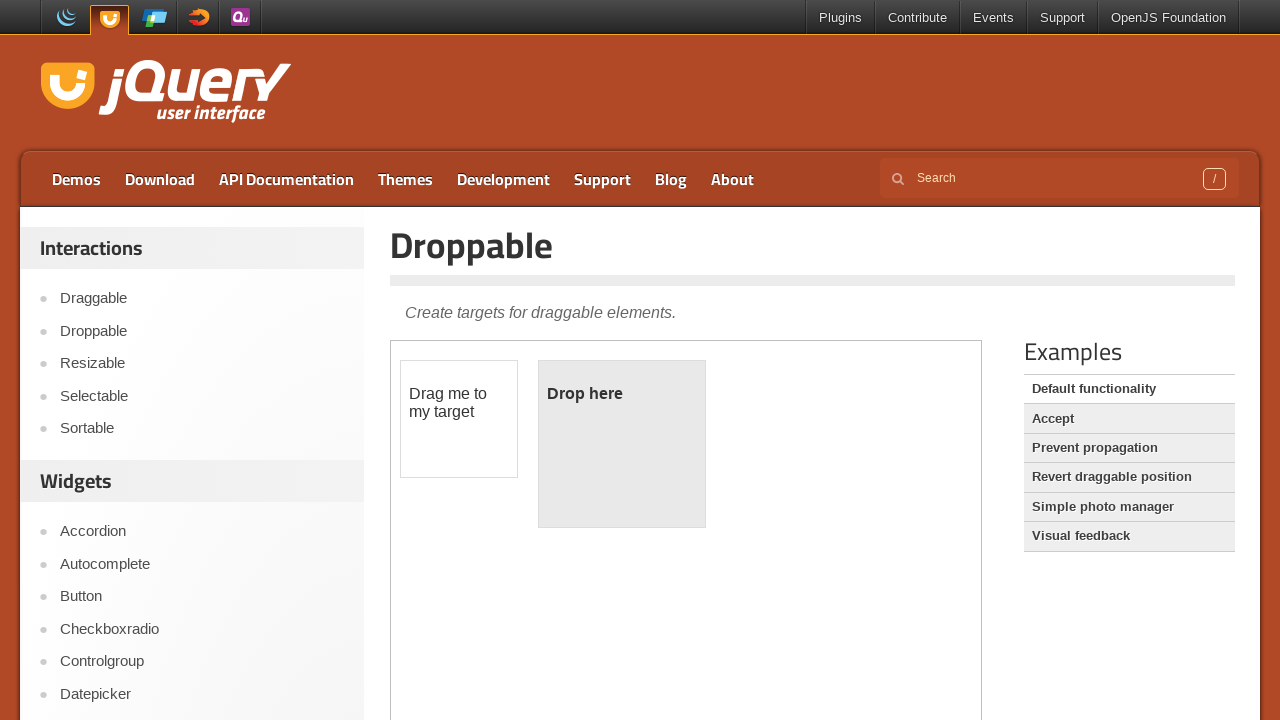

Located the demo iframe
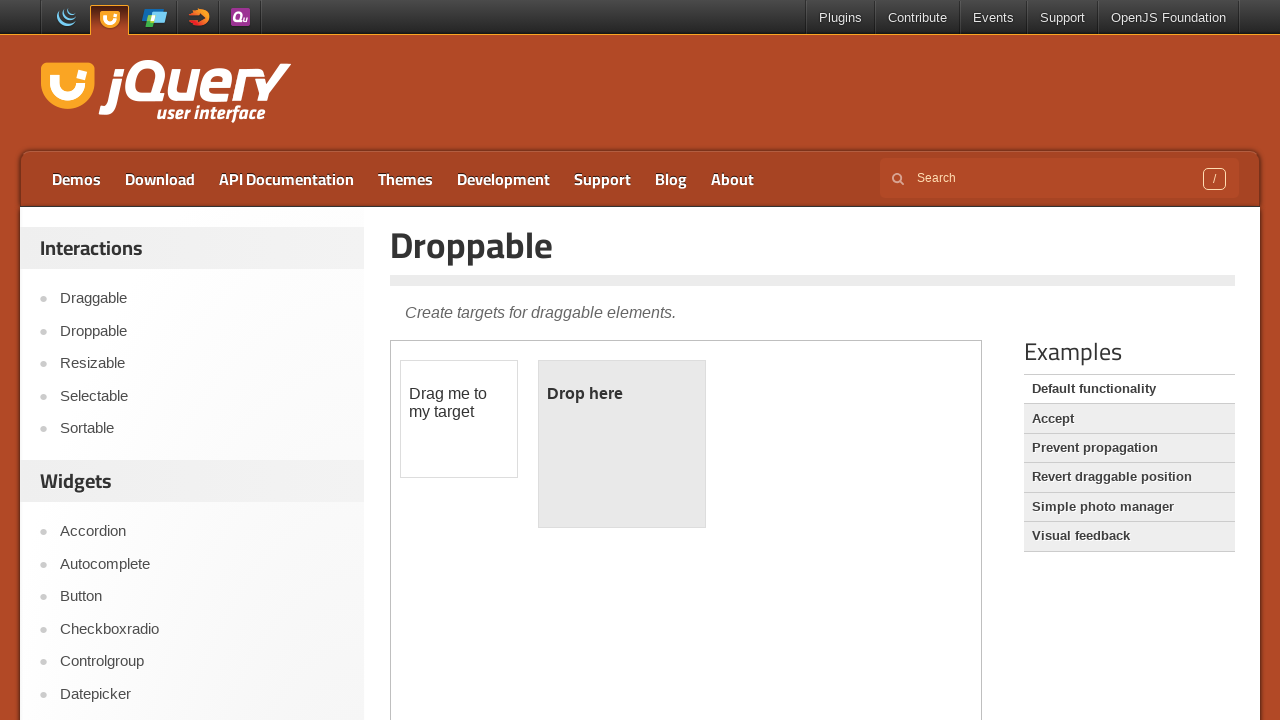

Located the draggable element with id 'draggable'
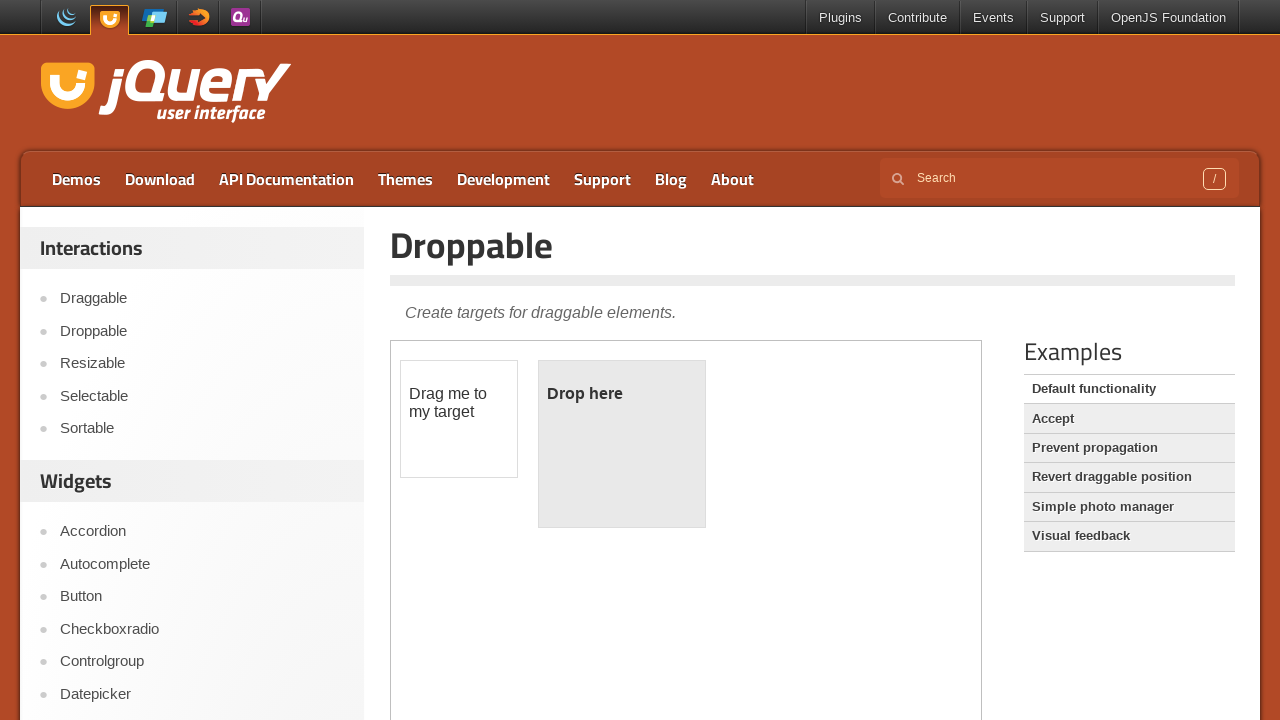

Located the droppable target element with id 'droppable'
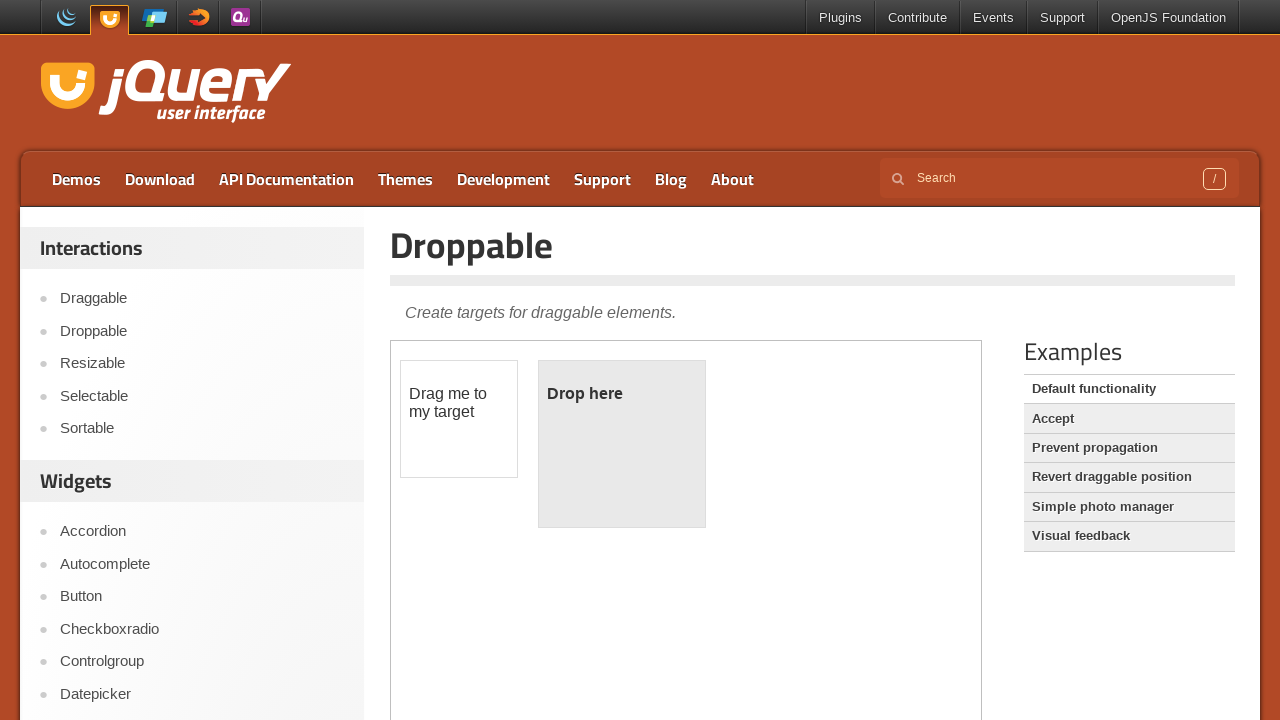

Dragged the draggable element onto the droppable target at (622, 444)
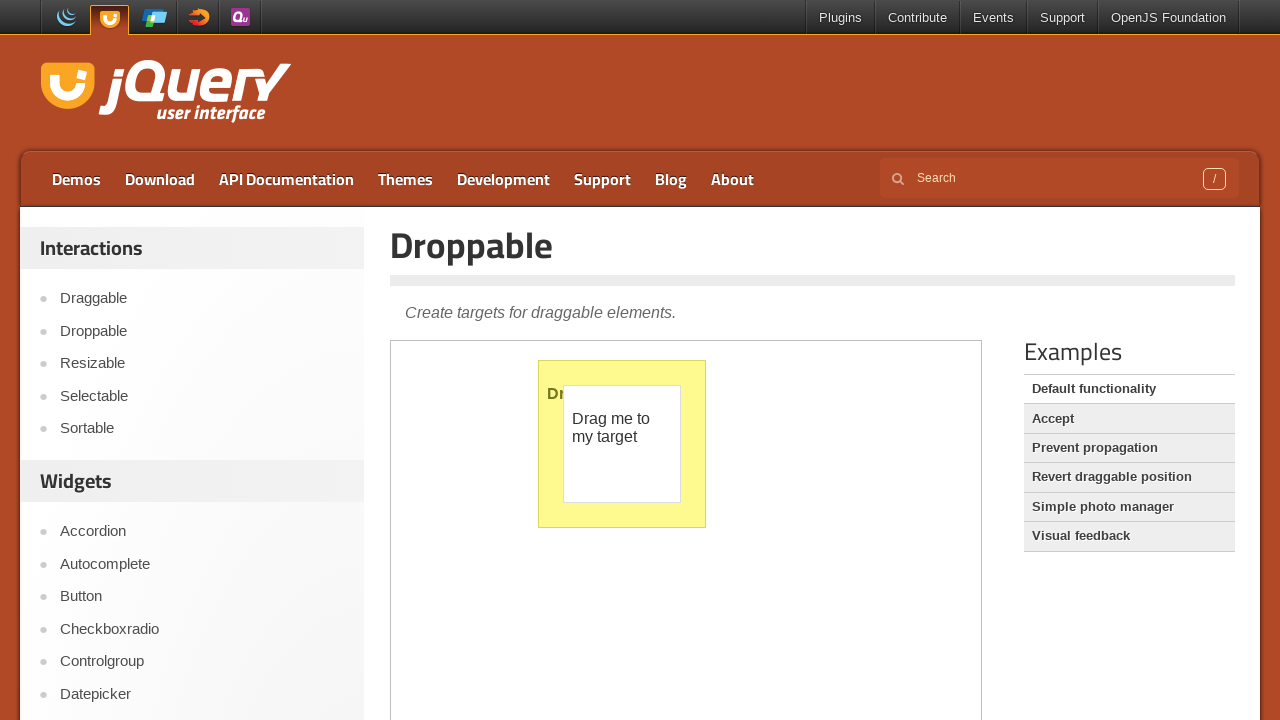

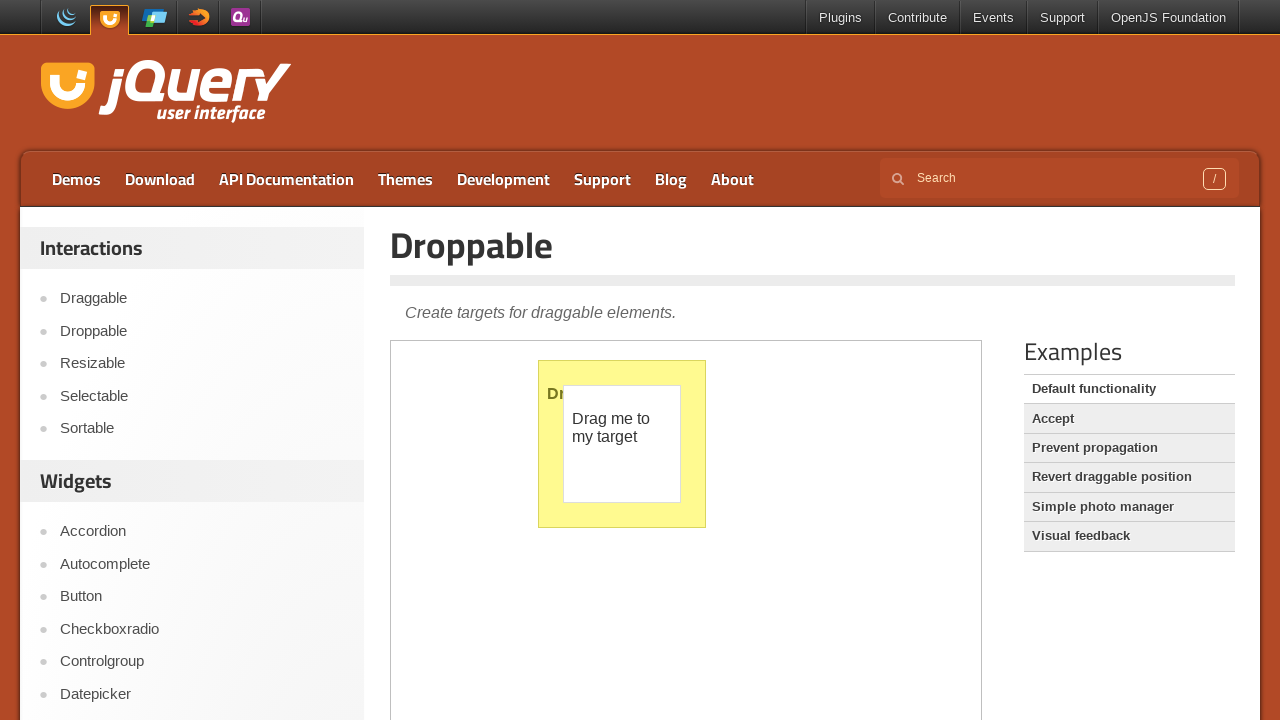